Tests navigation by clicking on the A/B Testing link from the practice page homepage

Starting URL: https://practice.cydeo.com

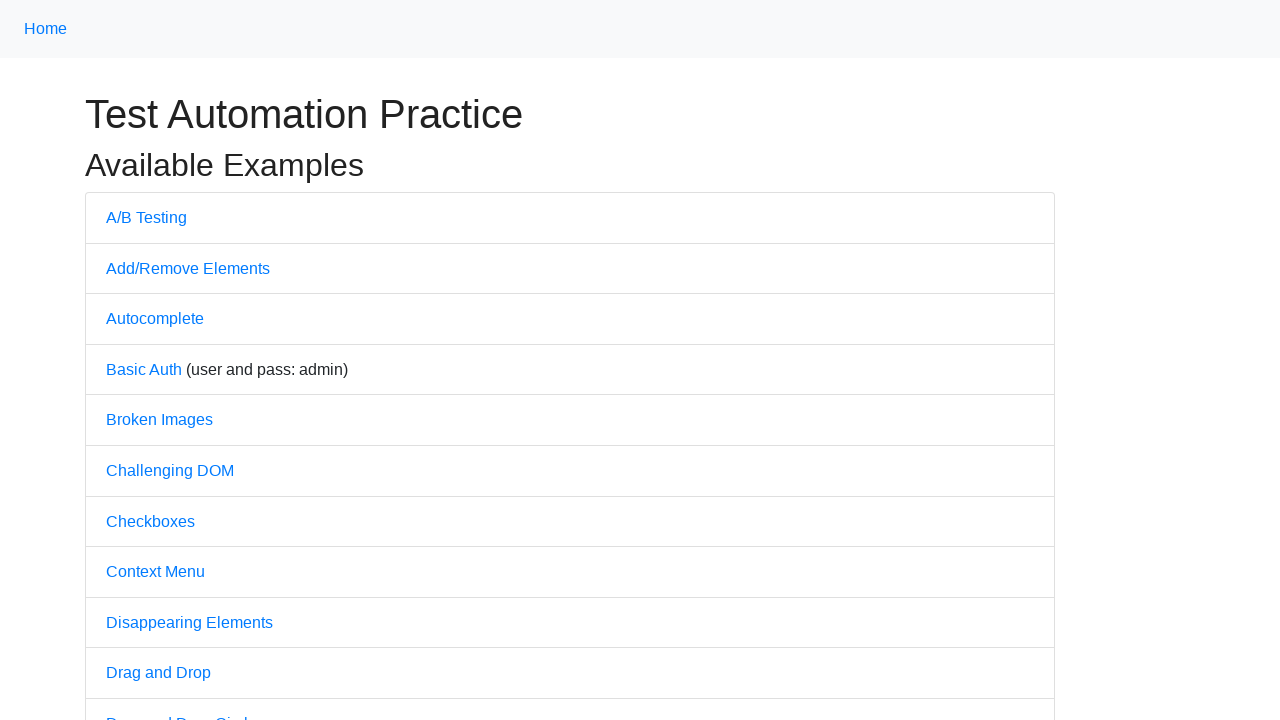

Clicked on A/B Testing link from practice page homepage at (146, 217) on text=A/B Testing
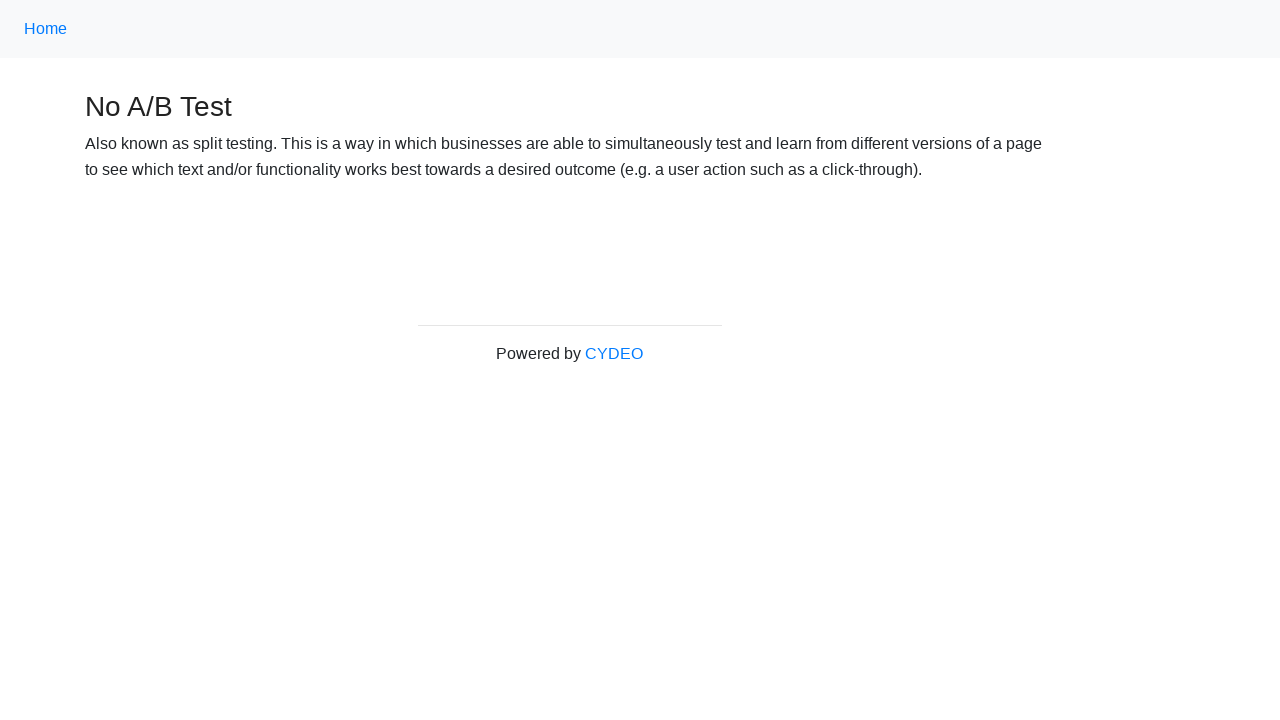

A/B Testing page loaded successfully
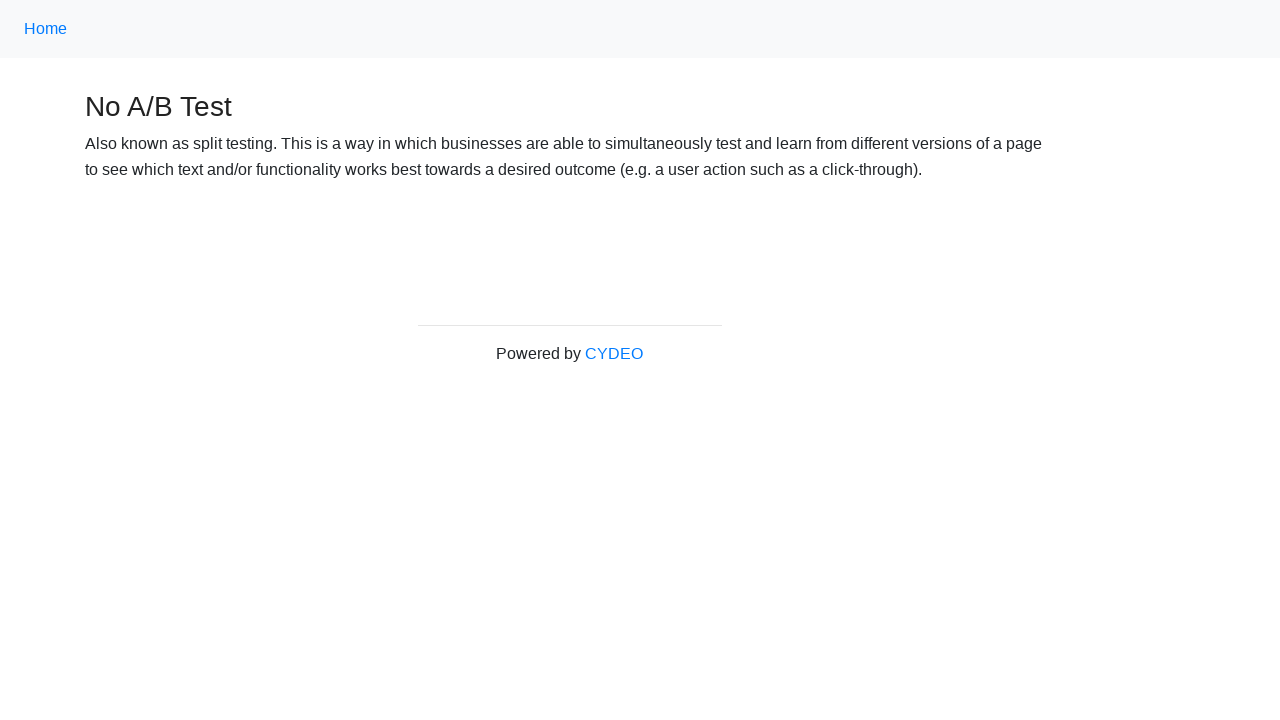

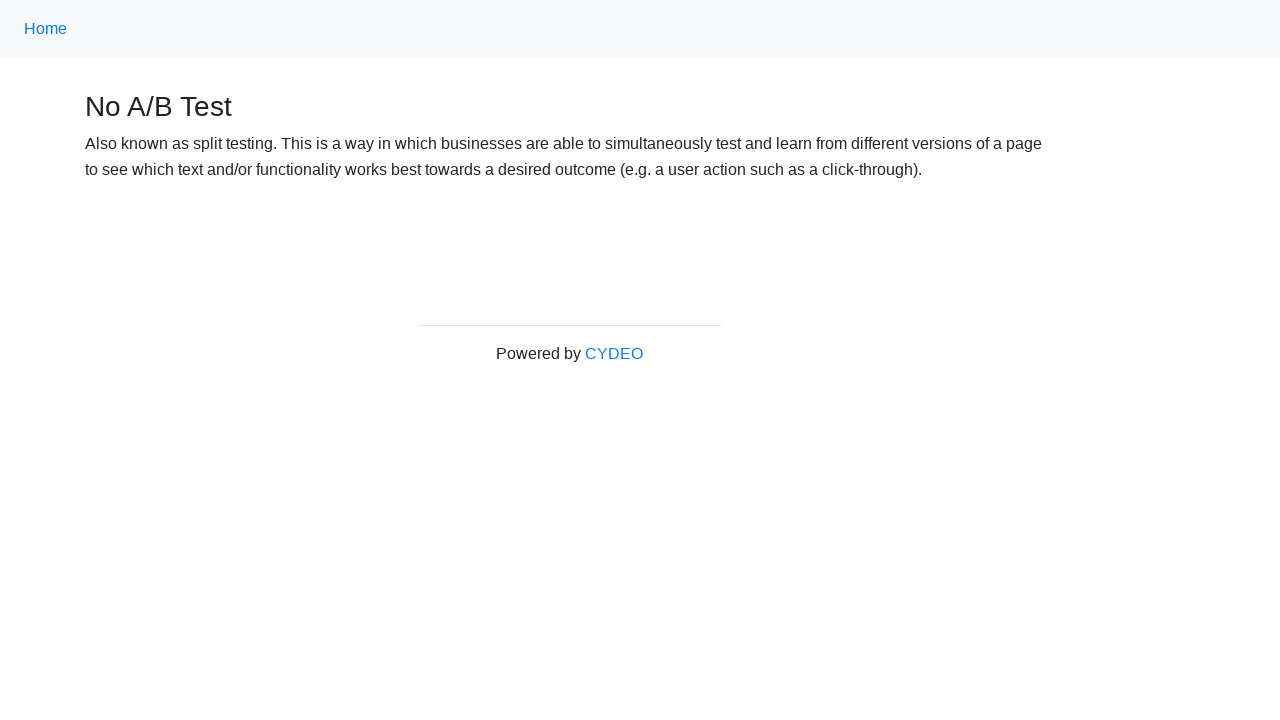